Navigates to Maven Repository website and verifies the URL is correct

Starting URL: https://mvnrepository.com/

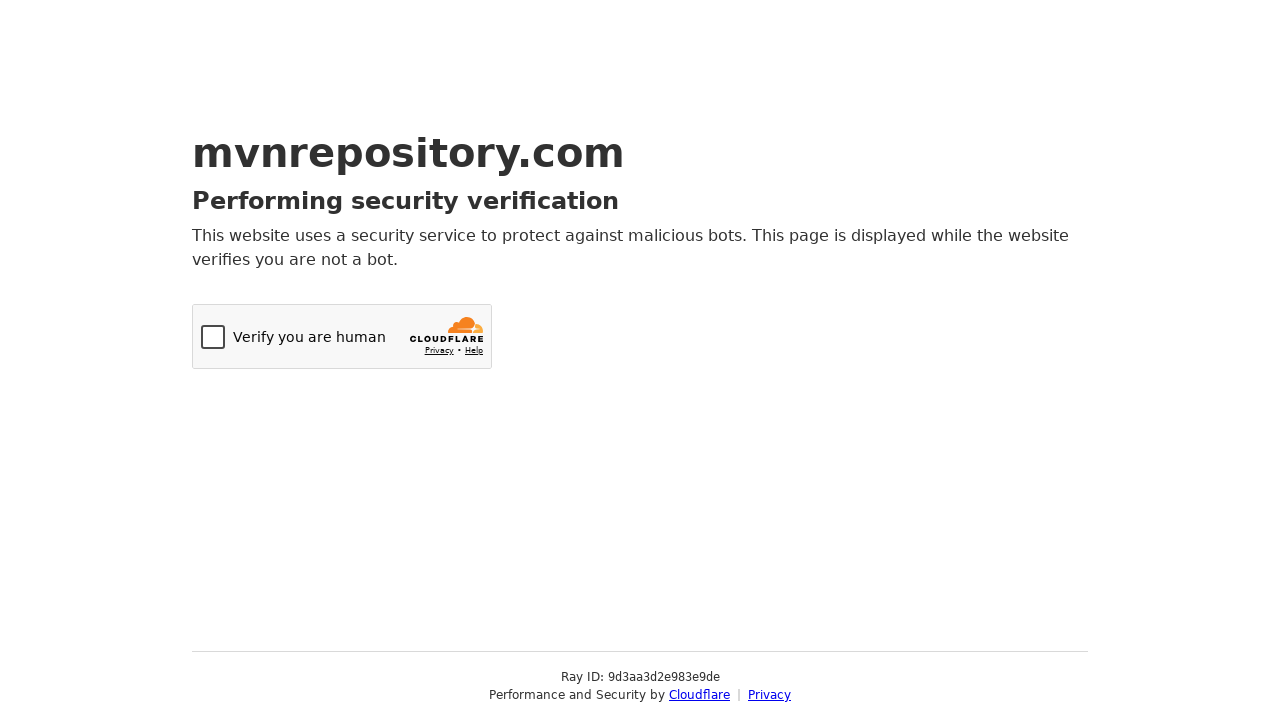

Navigated to Maven Repository website
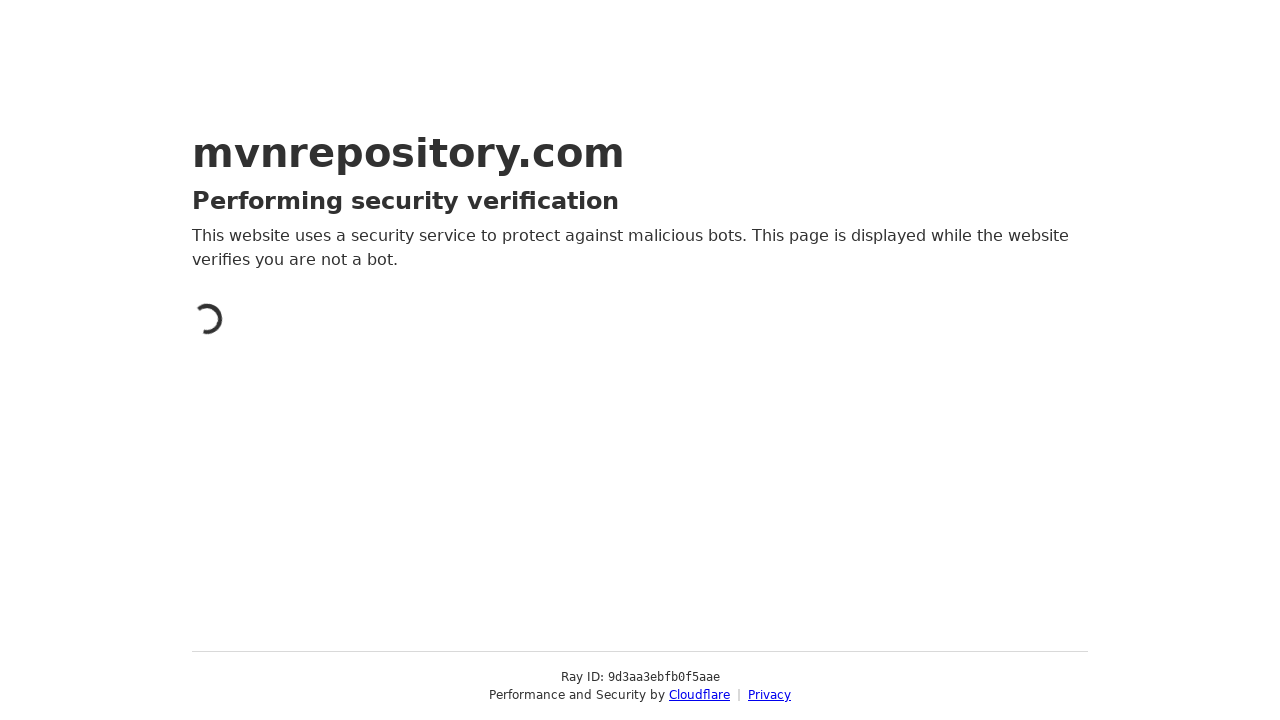

Verified URL is correct: https://mvnrepository.com/
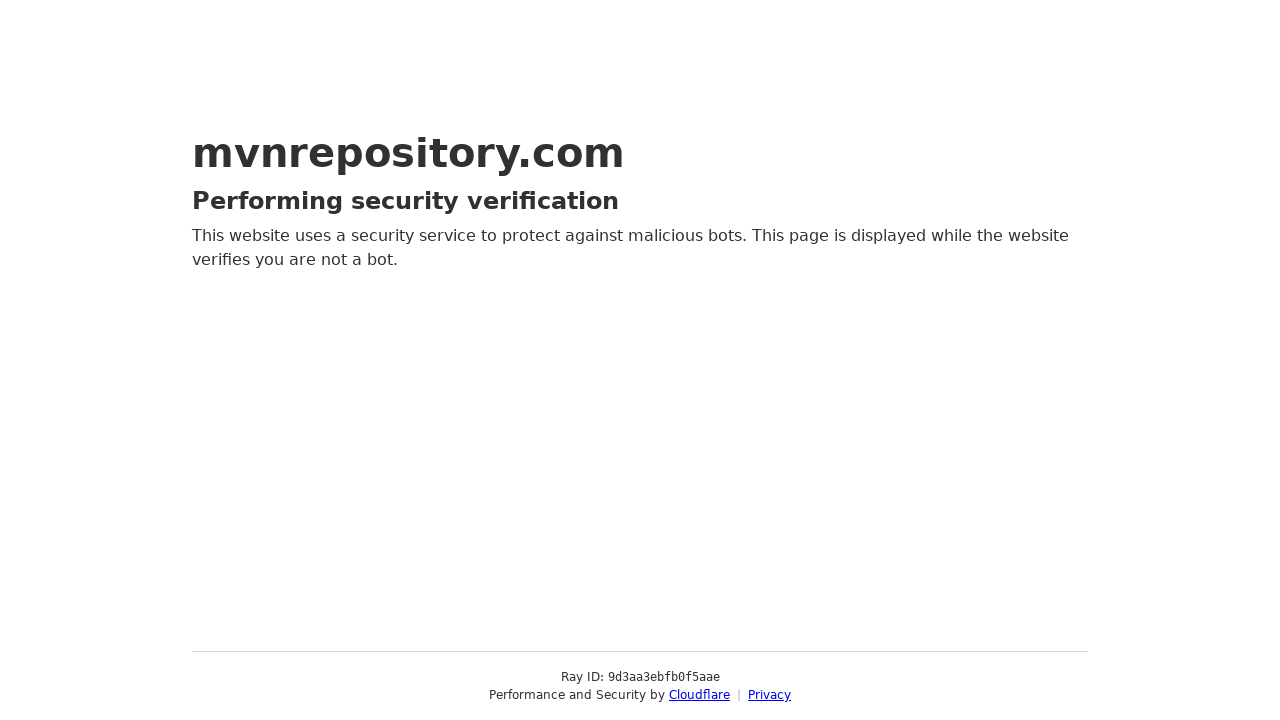

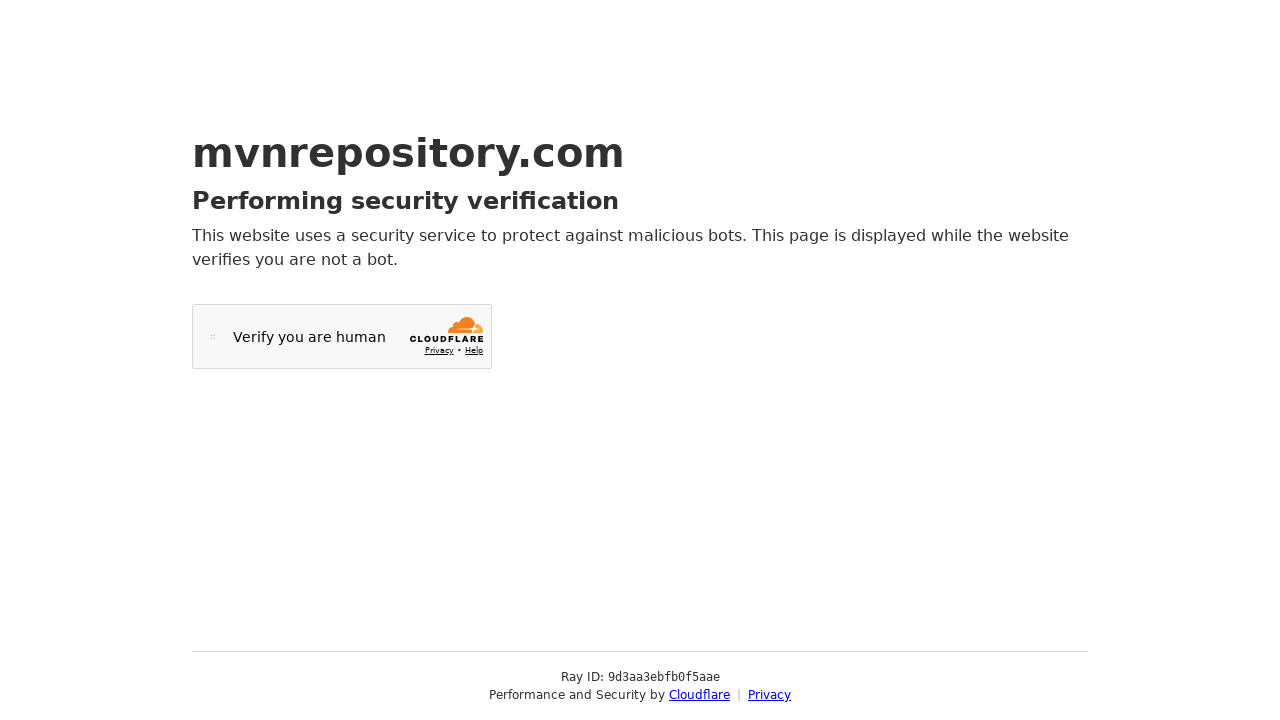